Tests different button click types including double-click, right-click, and regular click

Starting URL: https://demoqa.com

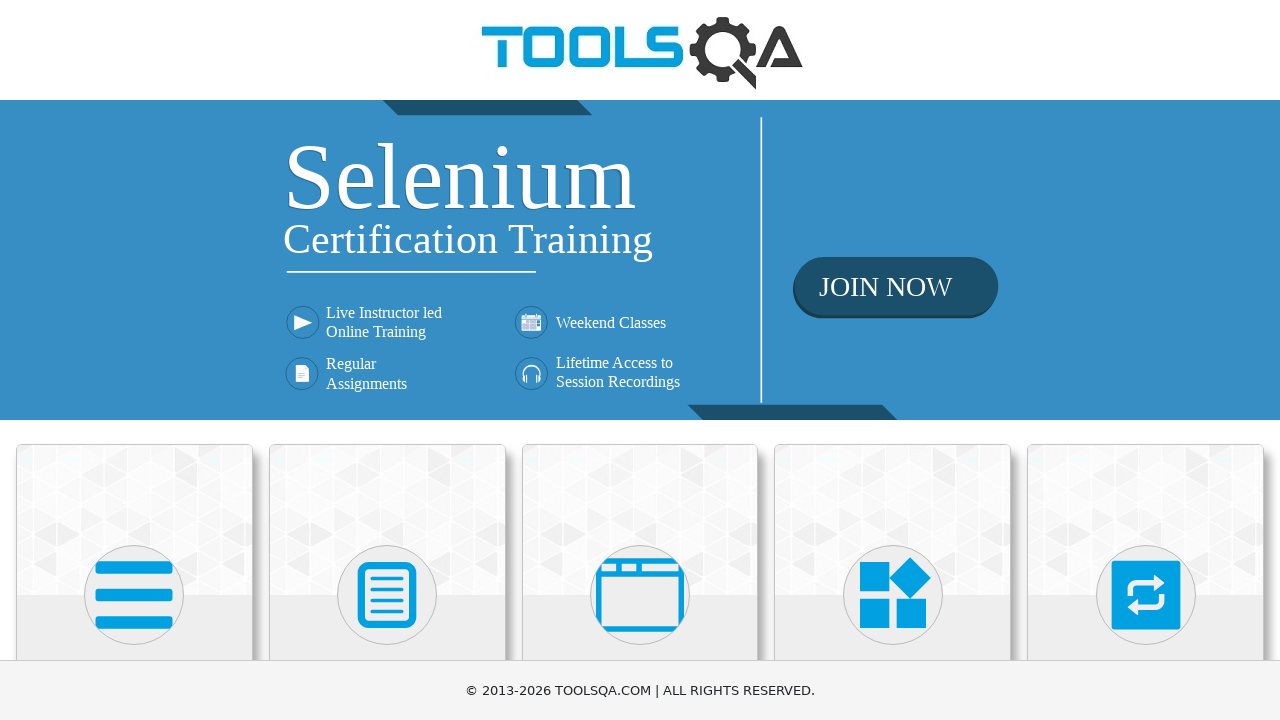

Scrolled down 2500px to find Elements section
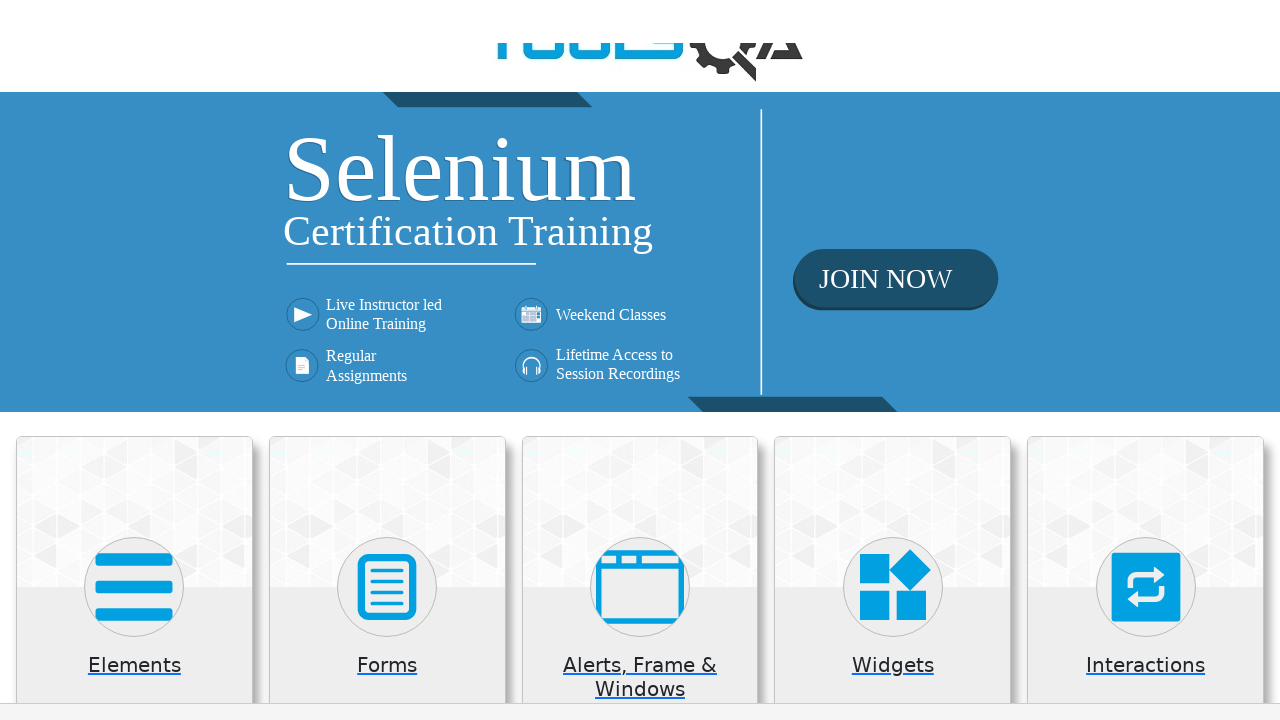

Clicked on Elements menu at (134, 6) on internal:text="Elements"i
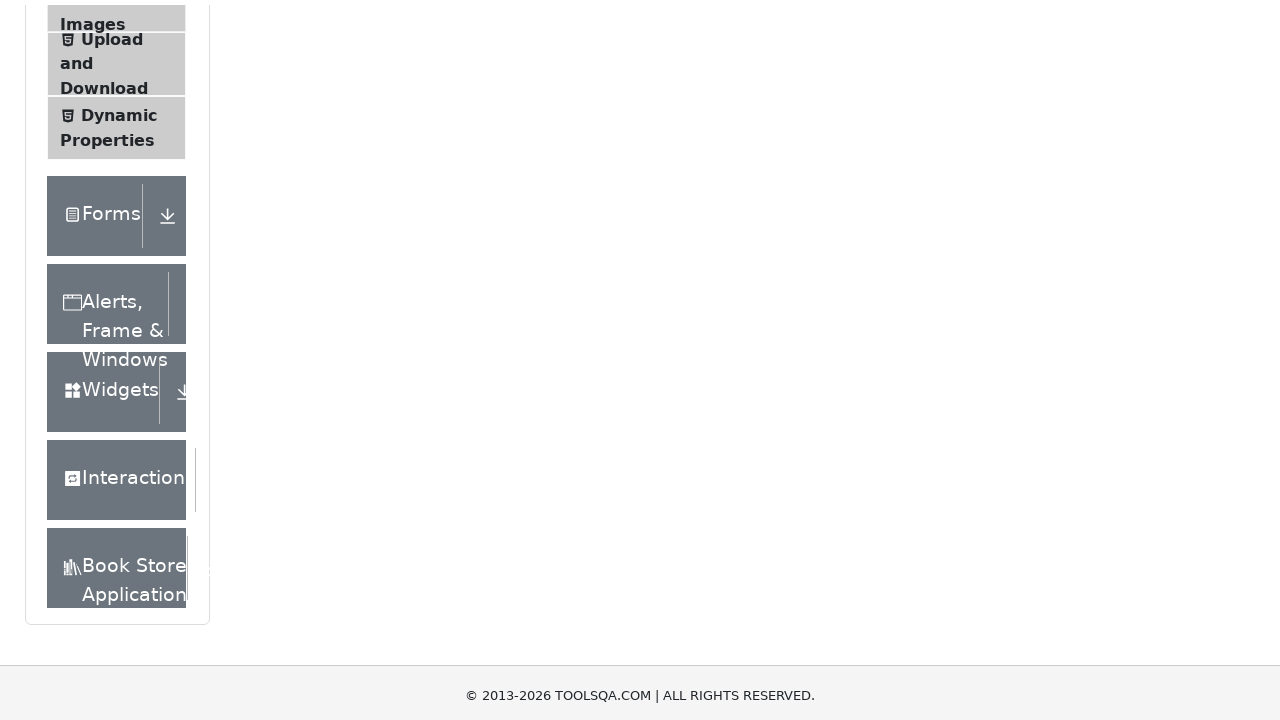

Clicked on Buttons option at (116, 361) on internal:text="Buttons"i
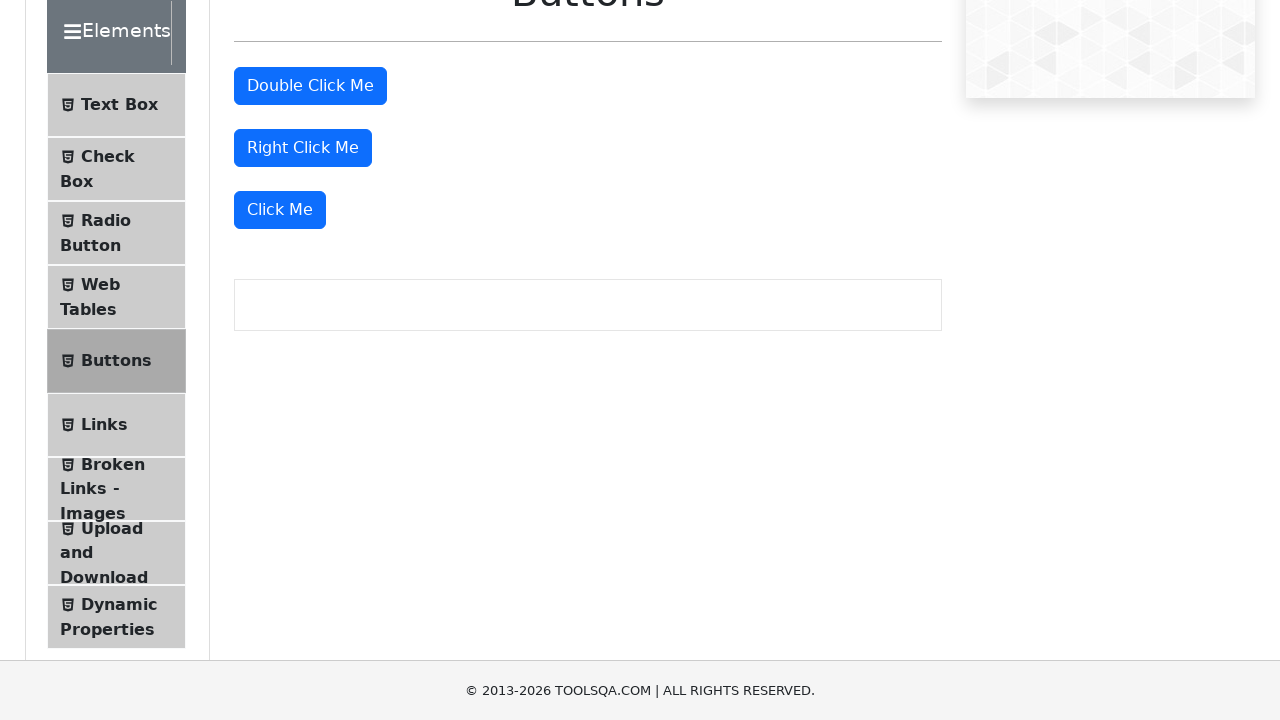

Performed double-click on the Double Click button at (310, 86) on #doubleClickBtn
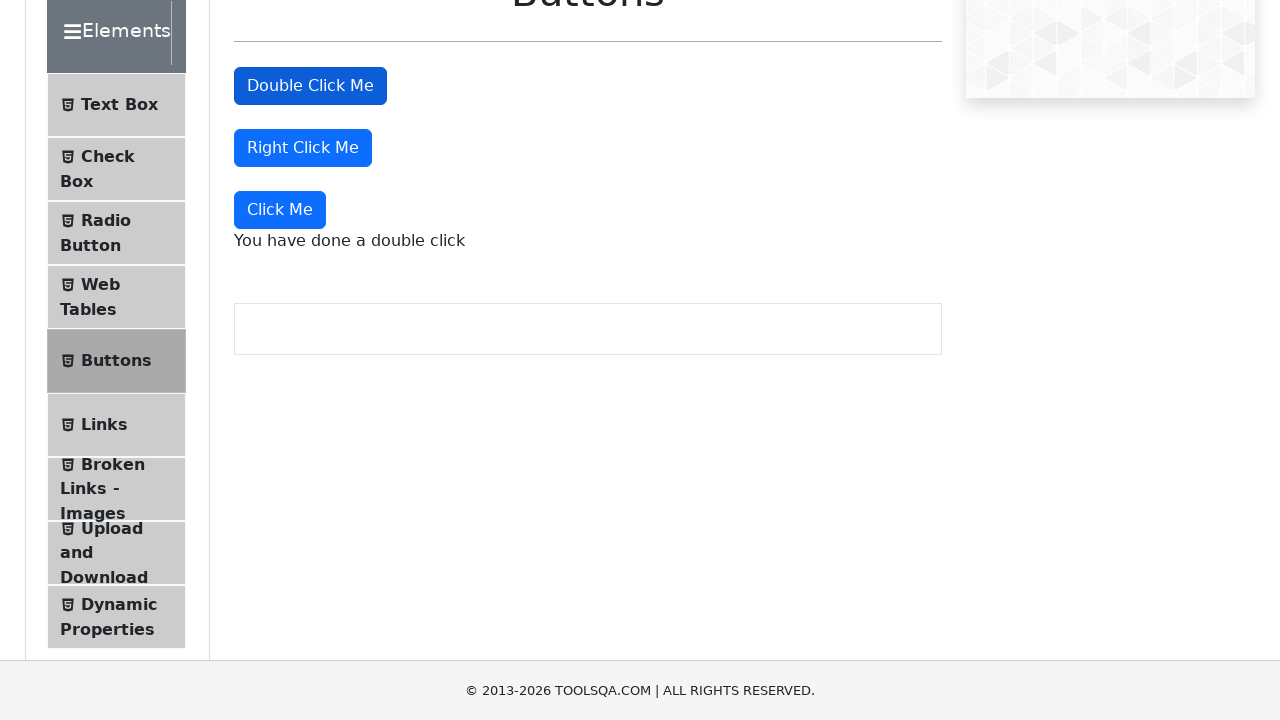

Performed right-click on the Right Click button at (303, 148) on #rightClickBtn
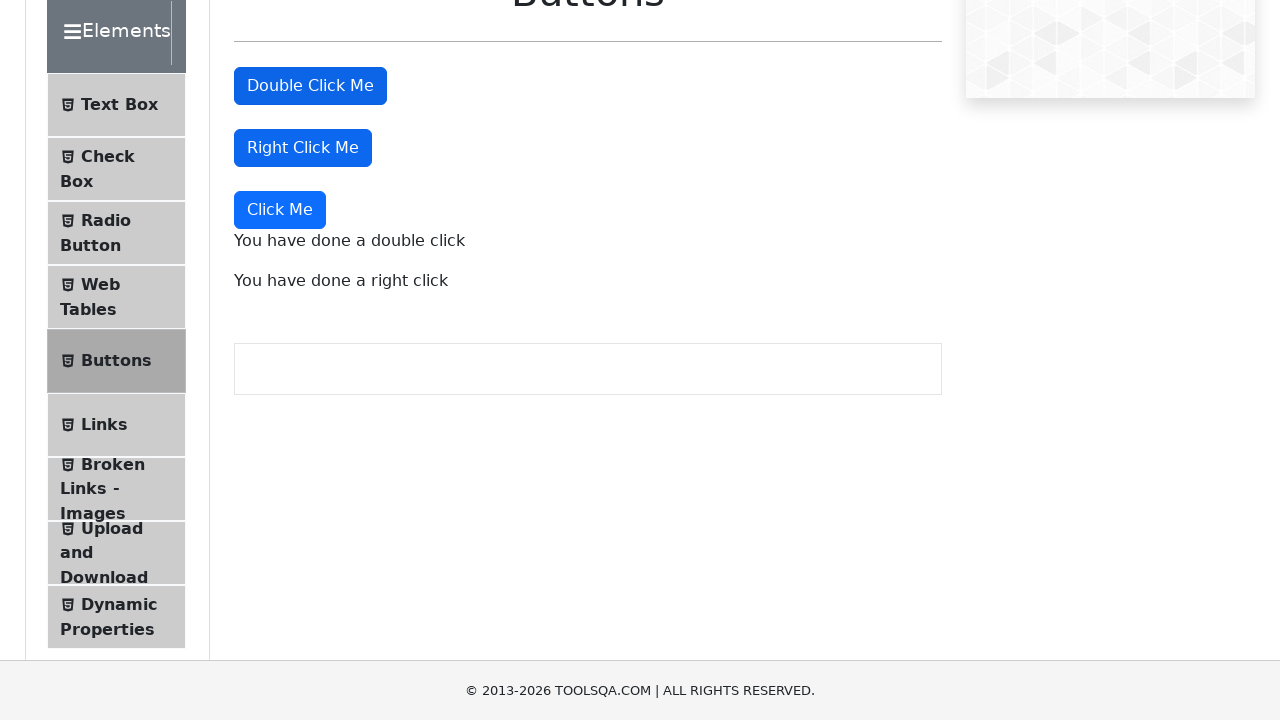

Performed regular click on the Click Me button at (280, 210) on internal:text="Click Me"s
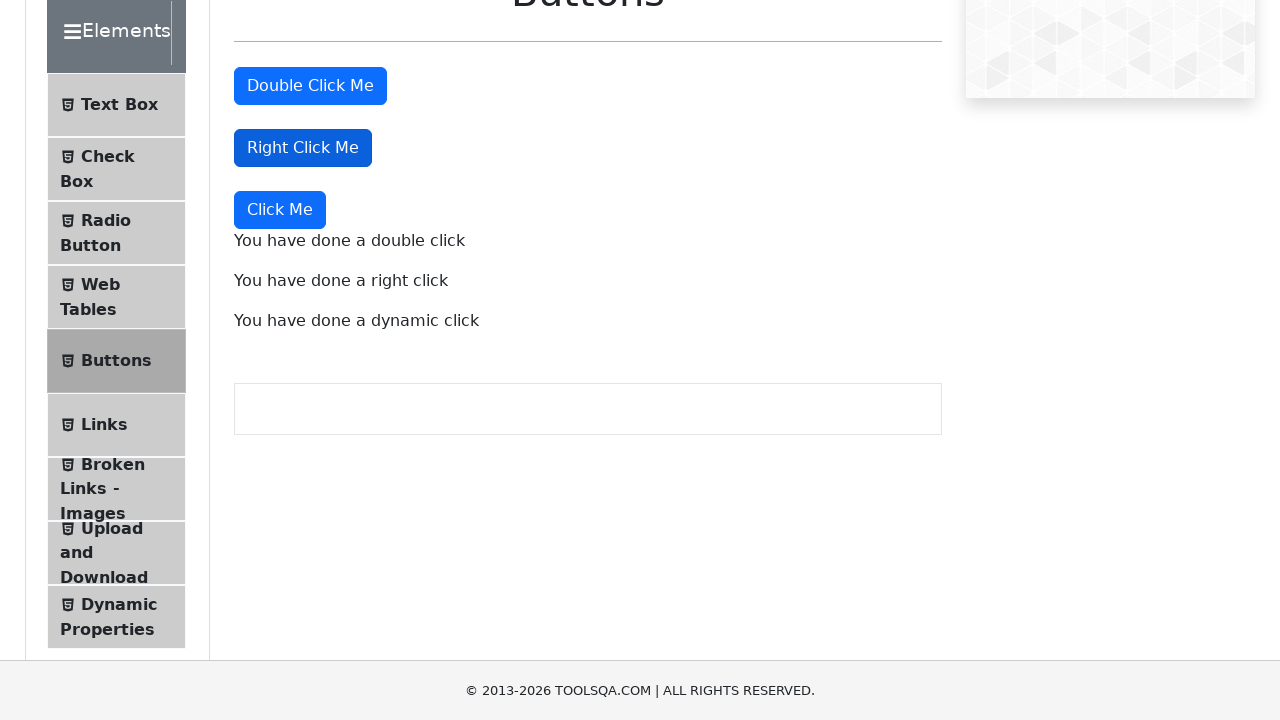

Dynamic click message appeared
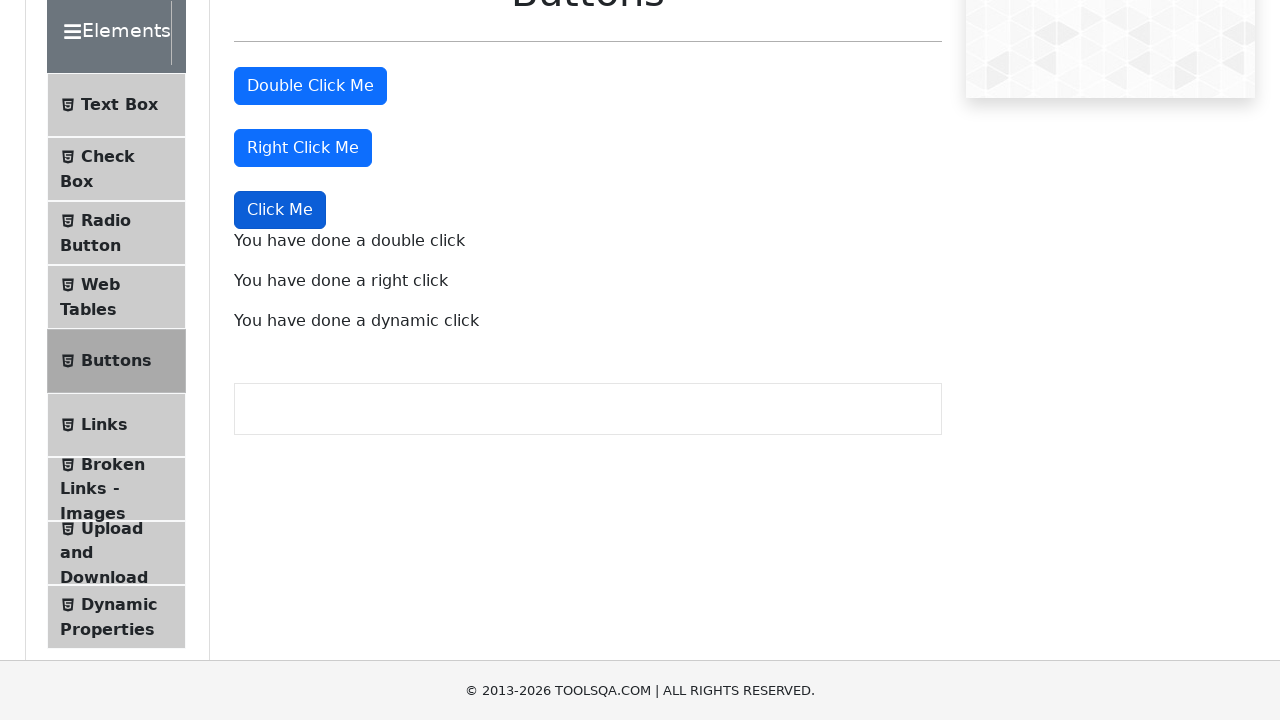

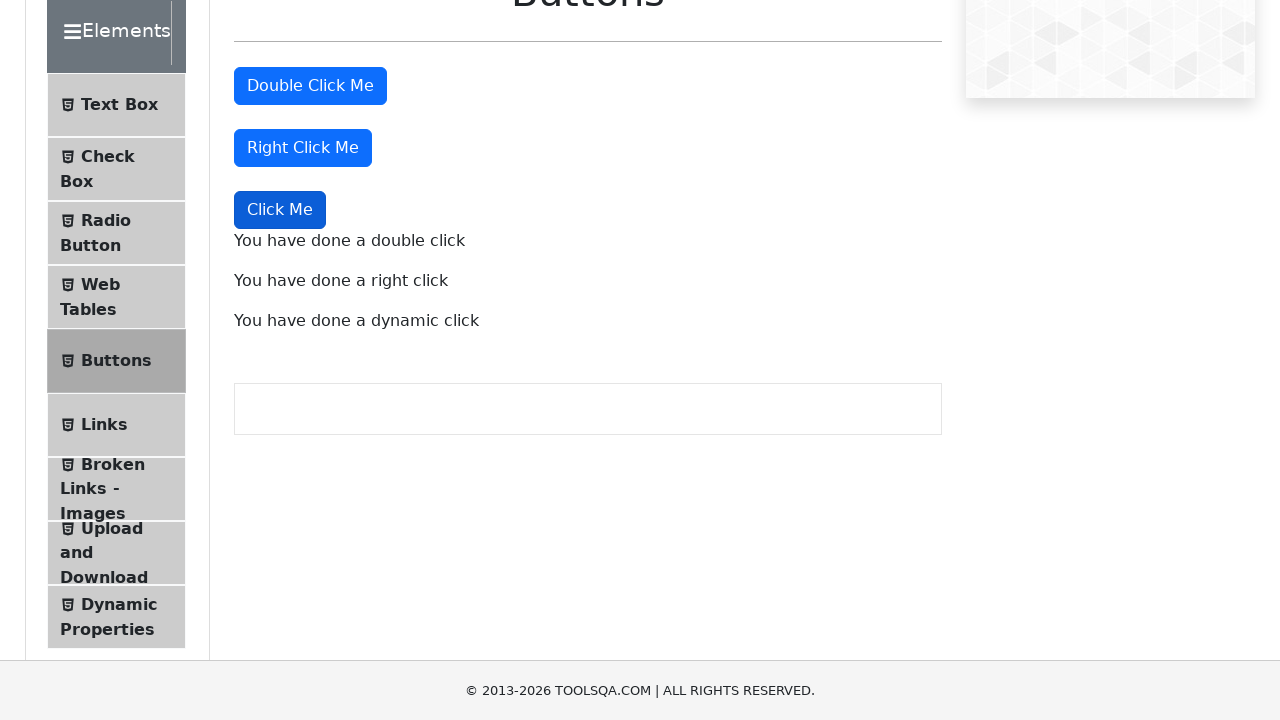